Fills out a minimal practice form with only required fields (name, gender, phone, date of birth) and verifies the submitted data in the confirmation modal.

Starting URL: https://demoqa.com/automation-practice-form

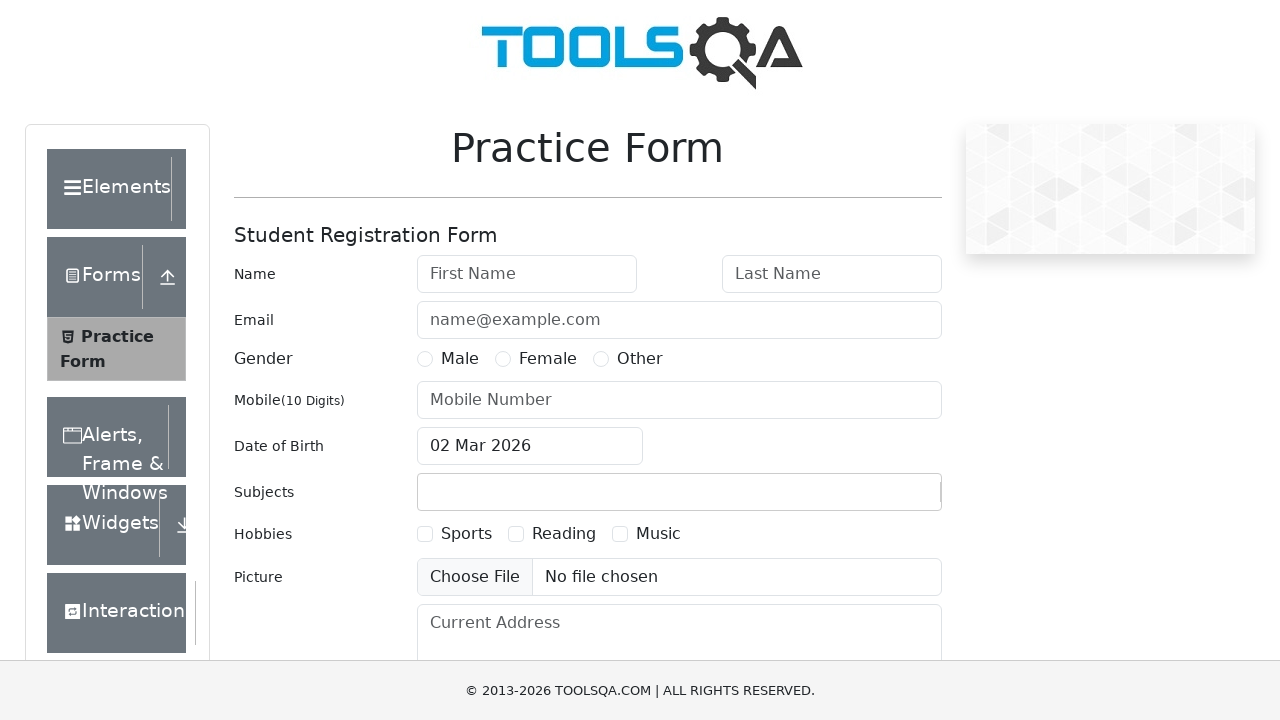

Filled first name field with 'Alex' on #firstName
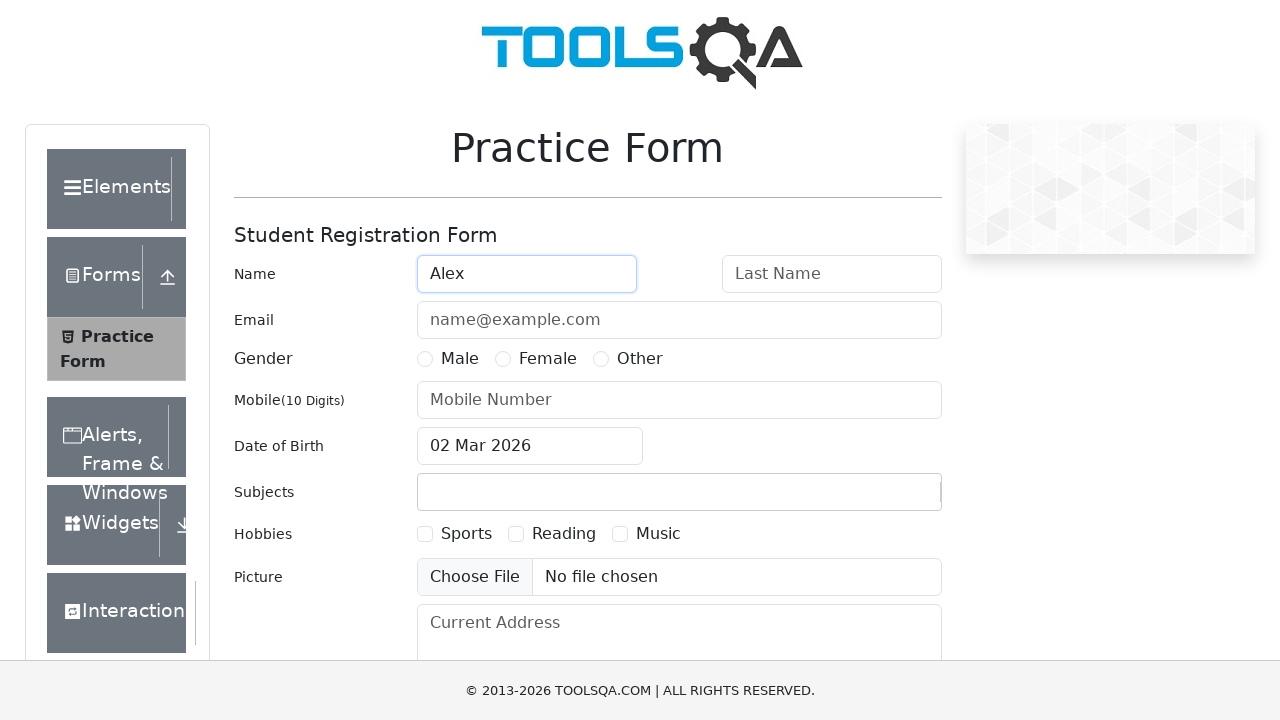

Filled last name field with 'Nyashin' on #lastName
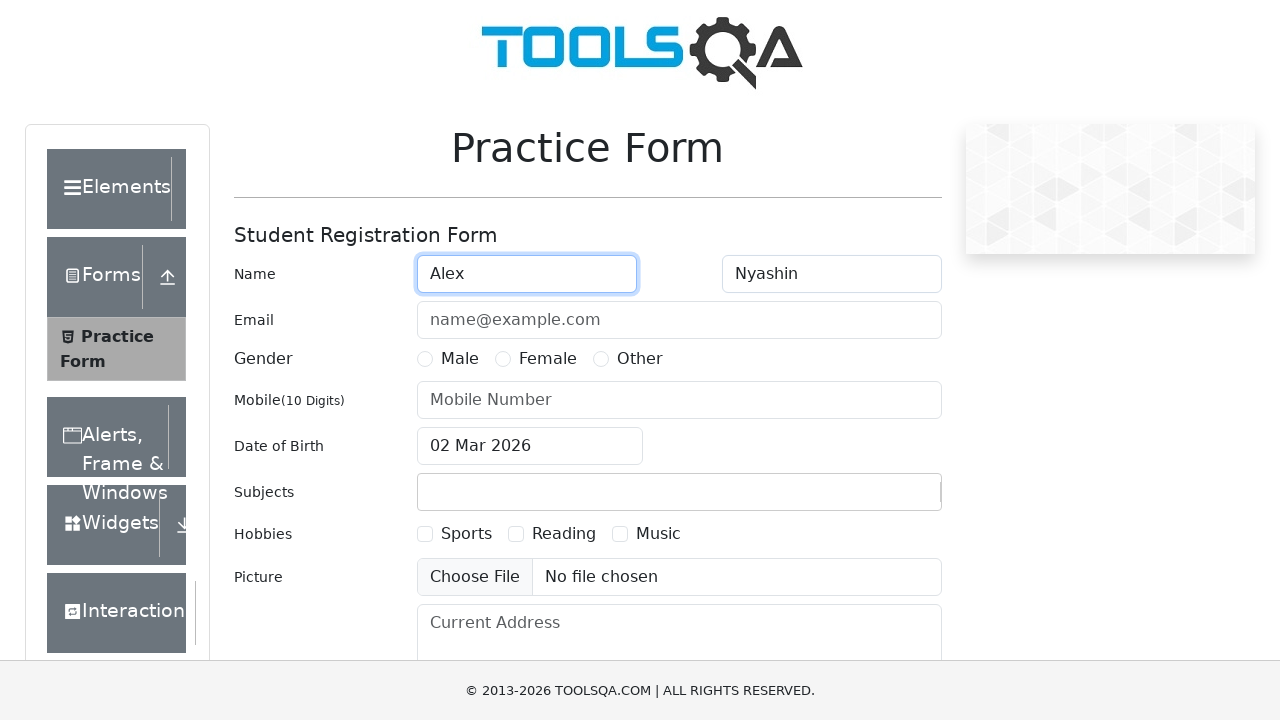

Selected Male gender option at (460, 359) on label[for='gender-radio-1']
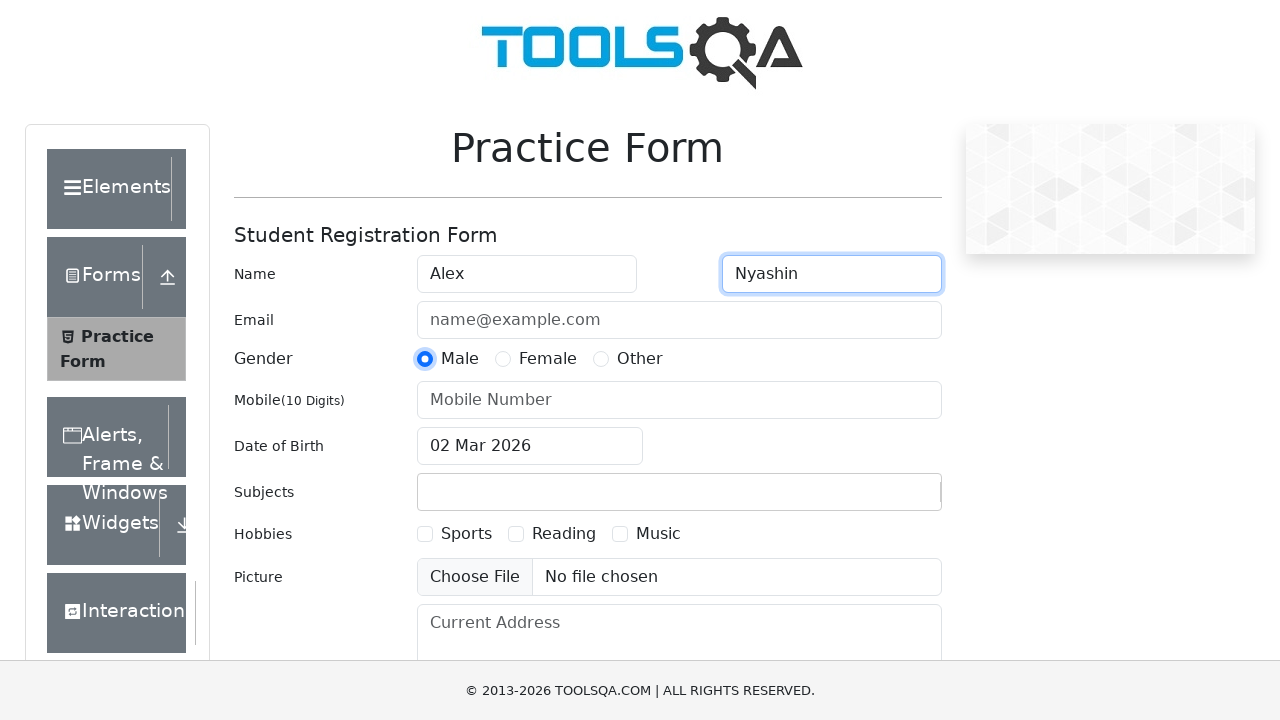

Filled mobile number field with '8905478547' on #userNumber
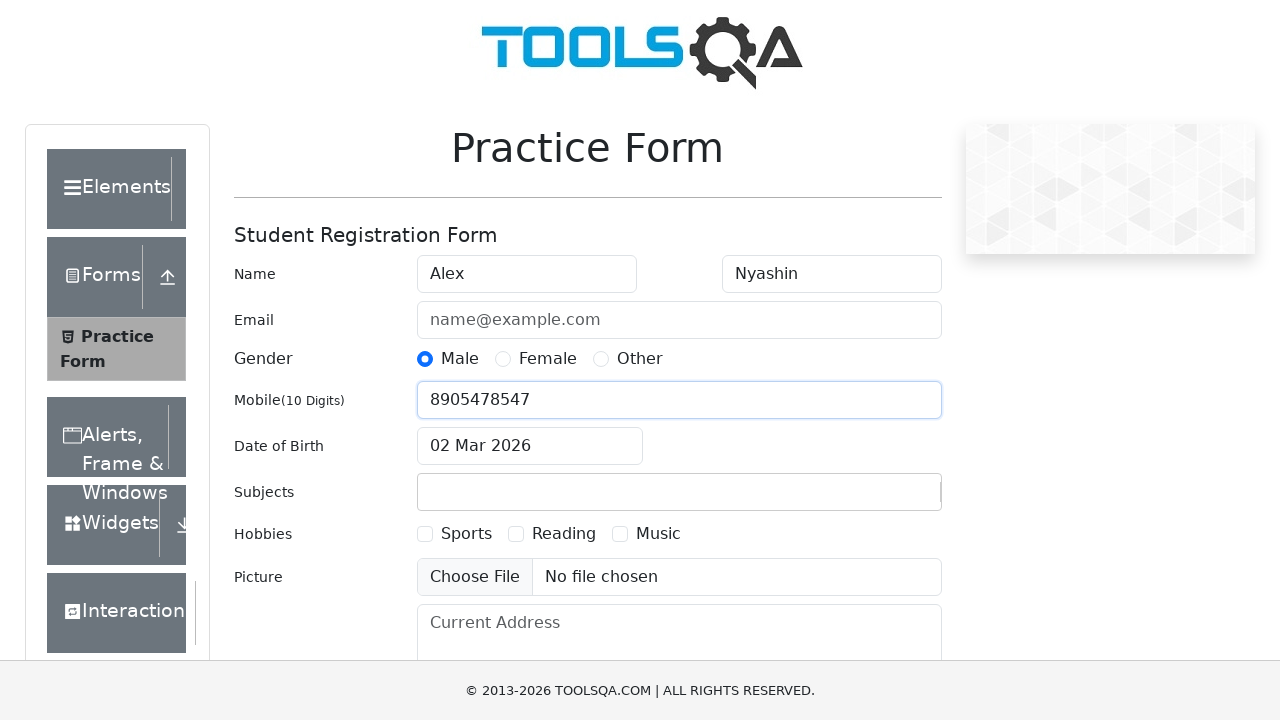

Clicked date of birth field to open calendar at (530, 446) on #dateOfBirthInput
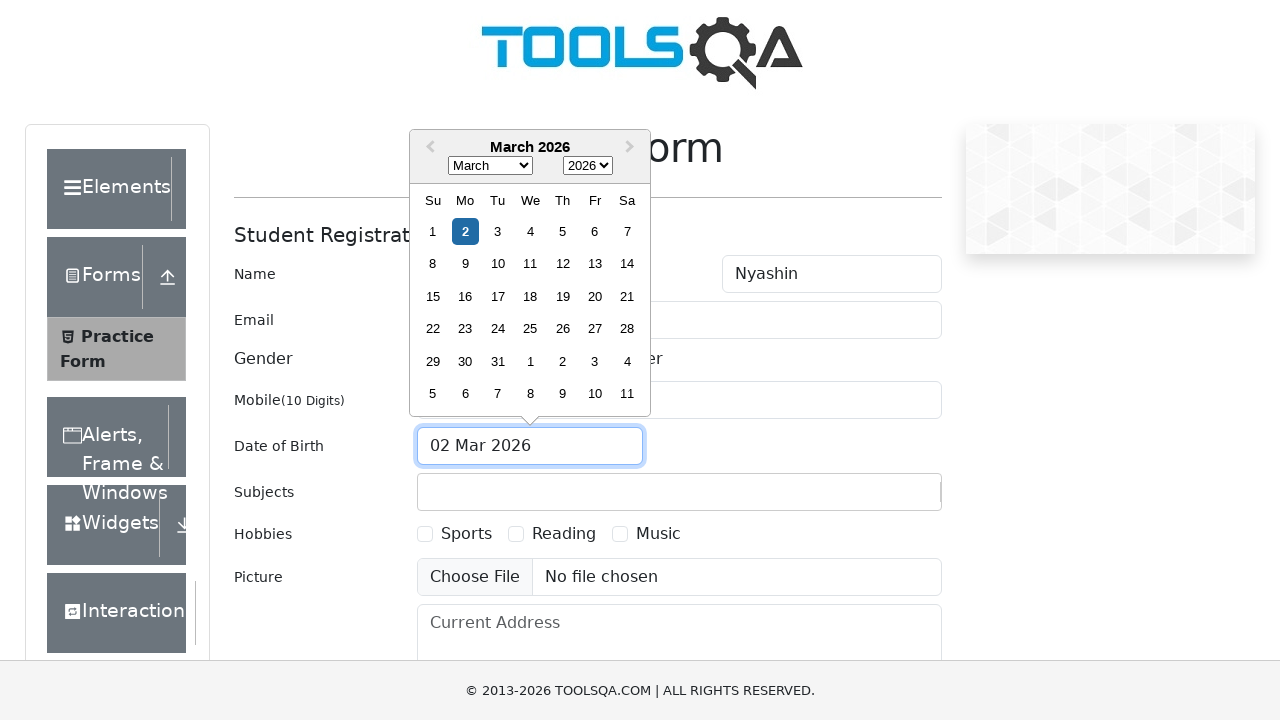

Selected year 1996 from date picker on .react-datepicker__year-select
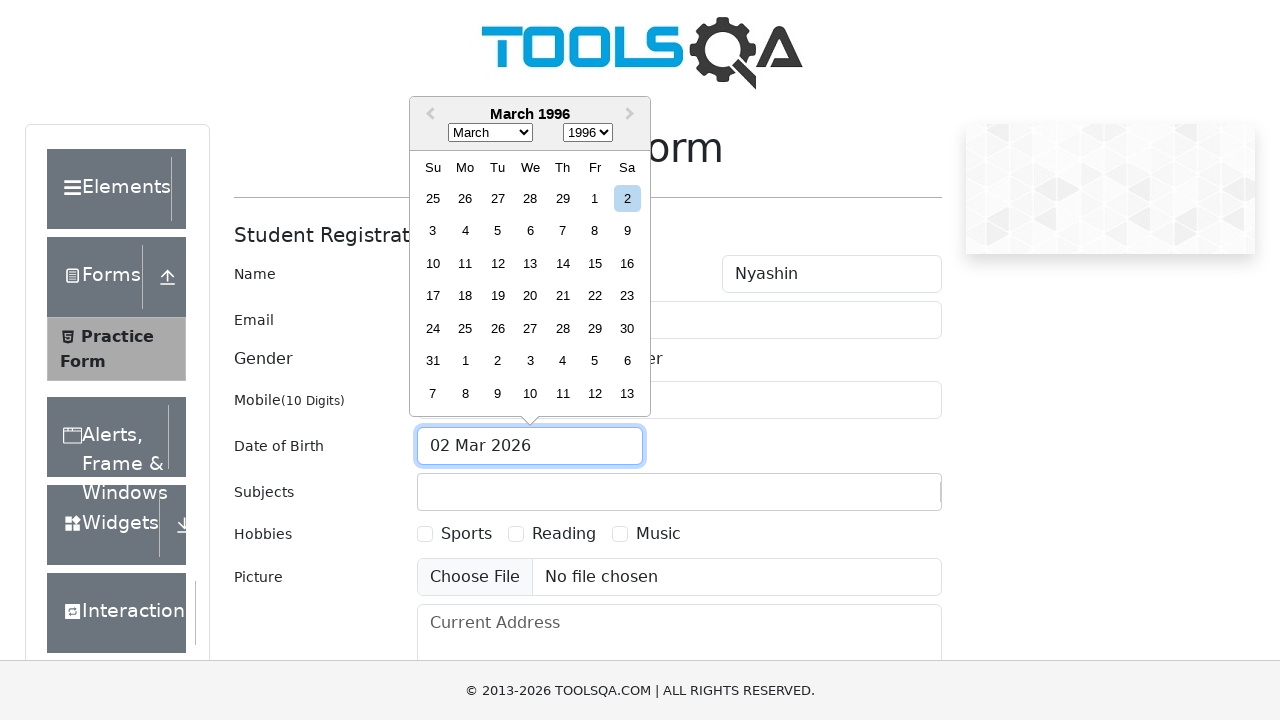

Selected month July (index 6) from date picker on .react-datepicker__month-select
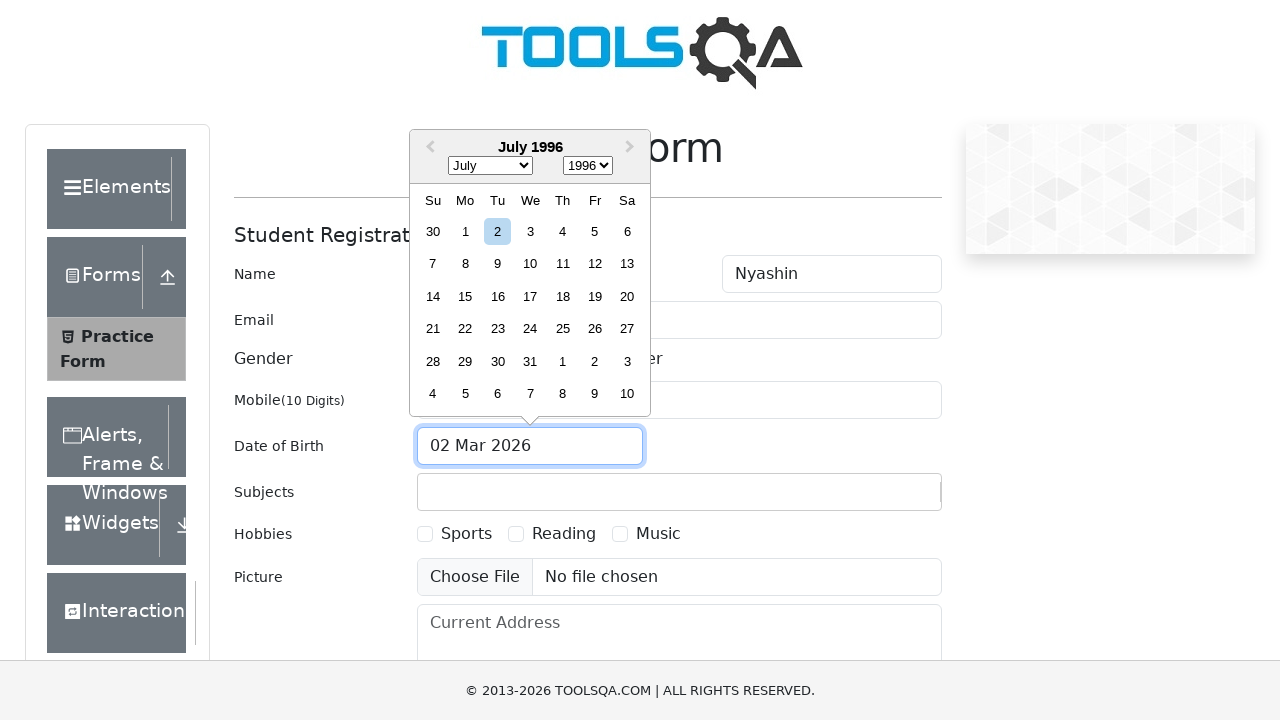

Selected day 7 from date picker at (433, 264) on .react-datepicker__day--007:not(.react-datepicker__day--outside-month)
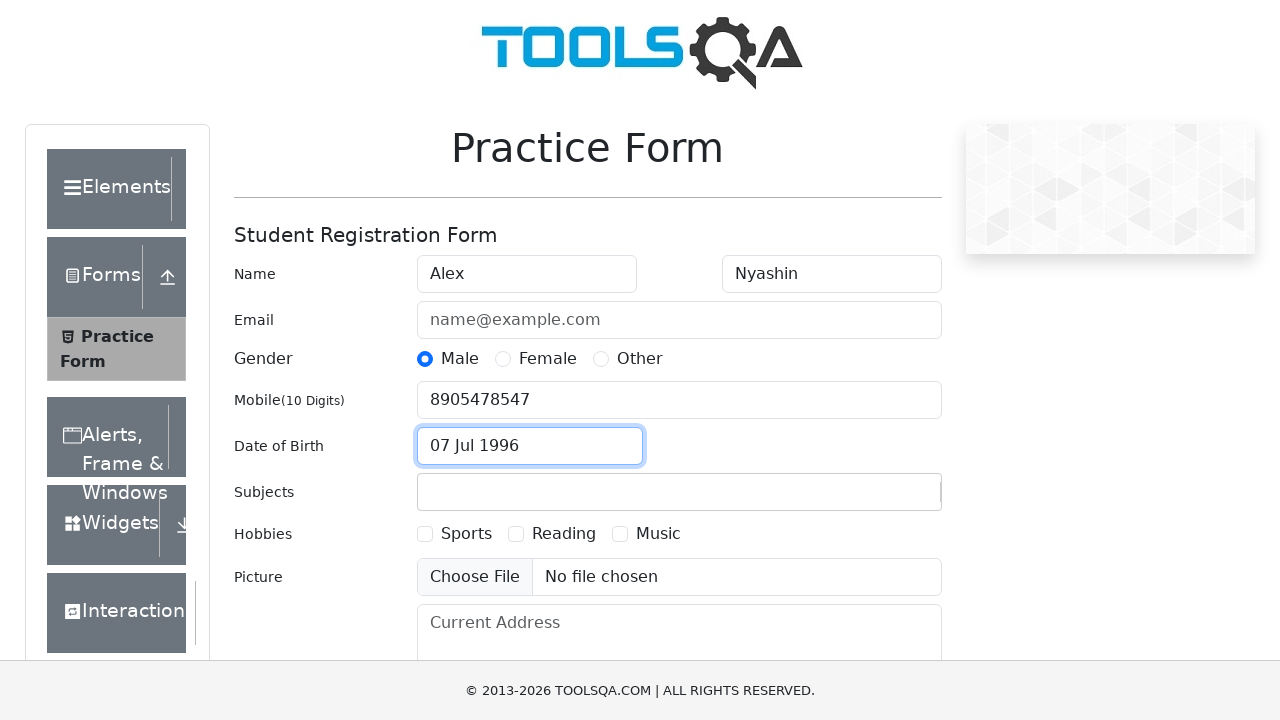

Clicked submit button to submit the form at (885, 499) on #submit
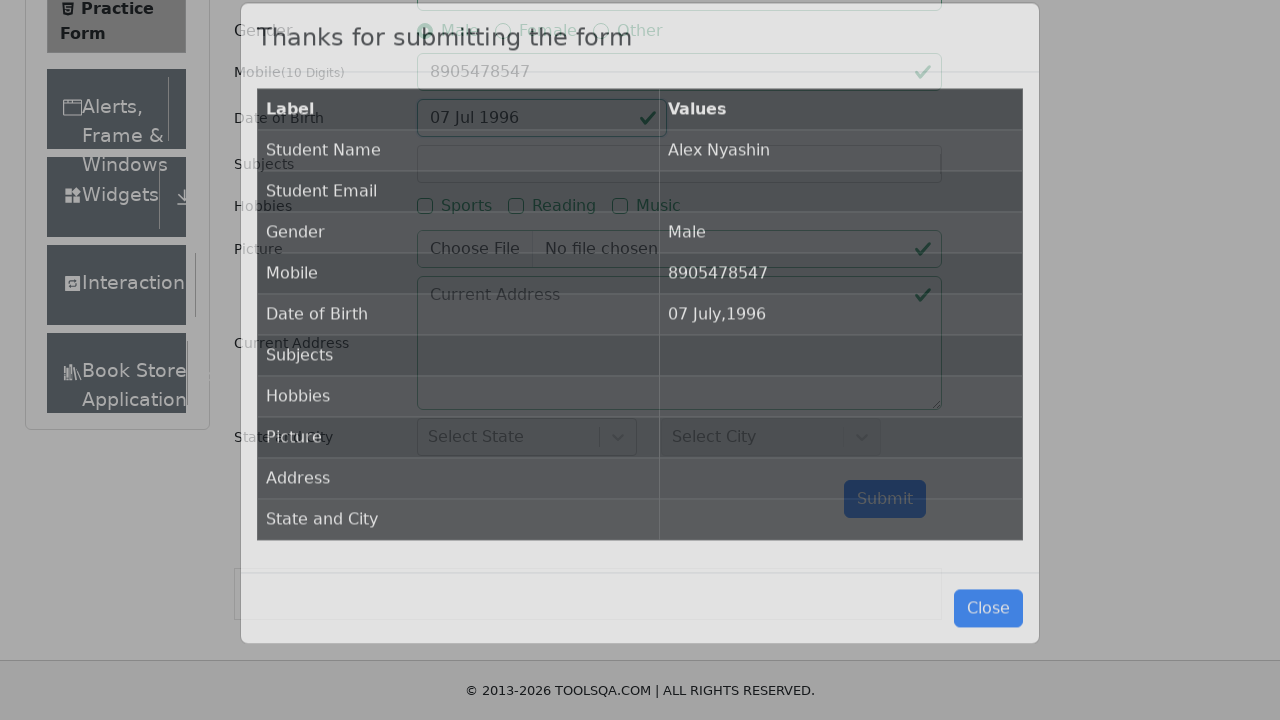

Confirmation modal appeared
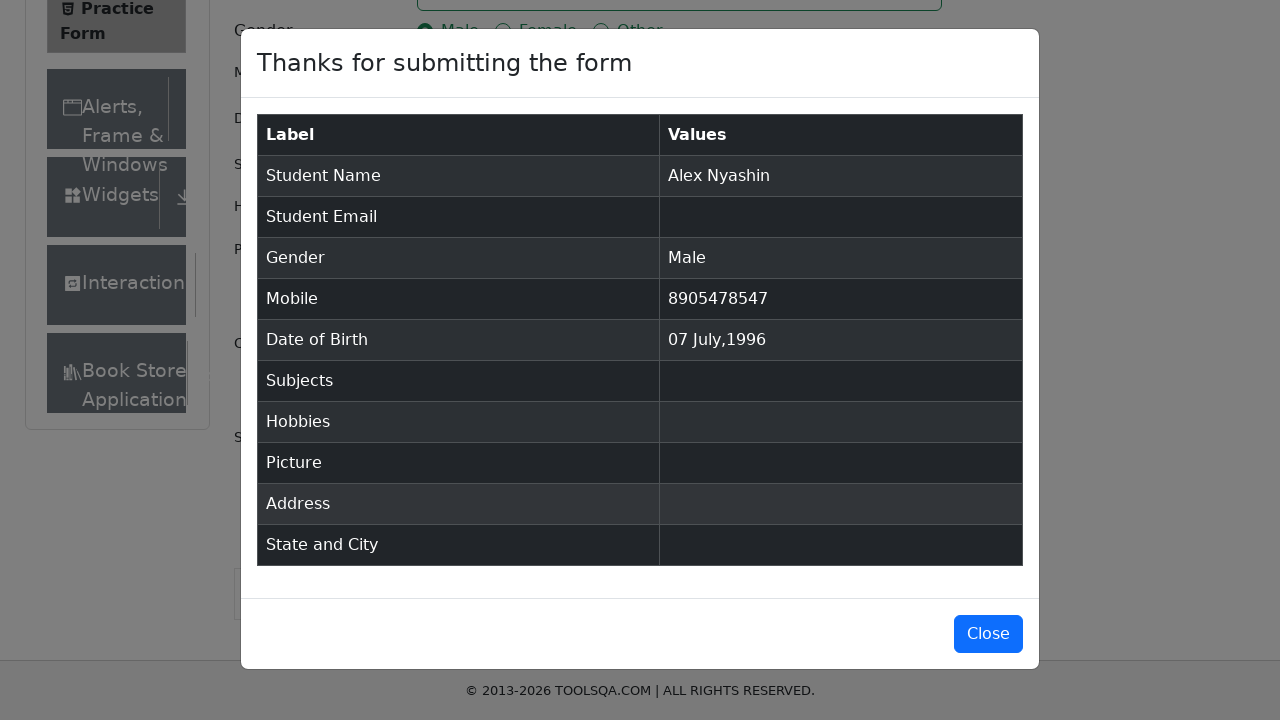

Verified submitted name 'Alex Nyashin' in confirmation modal
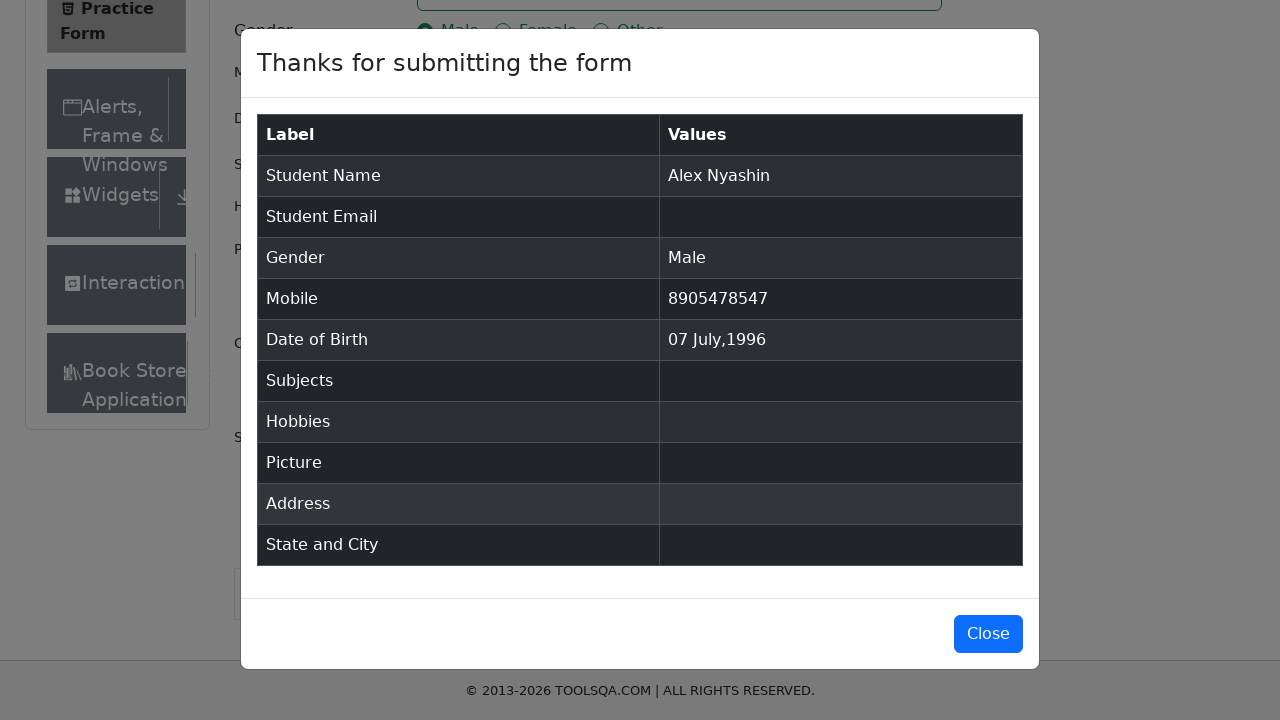

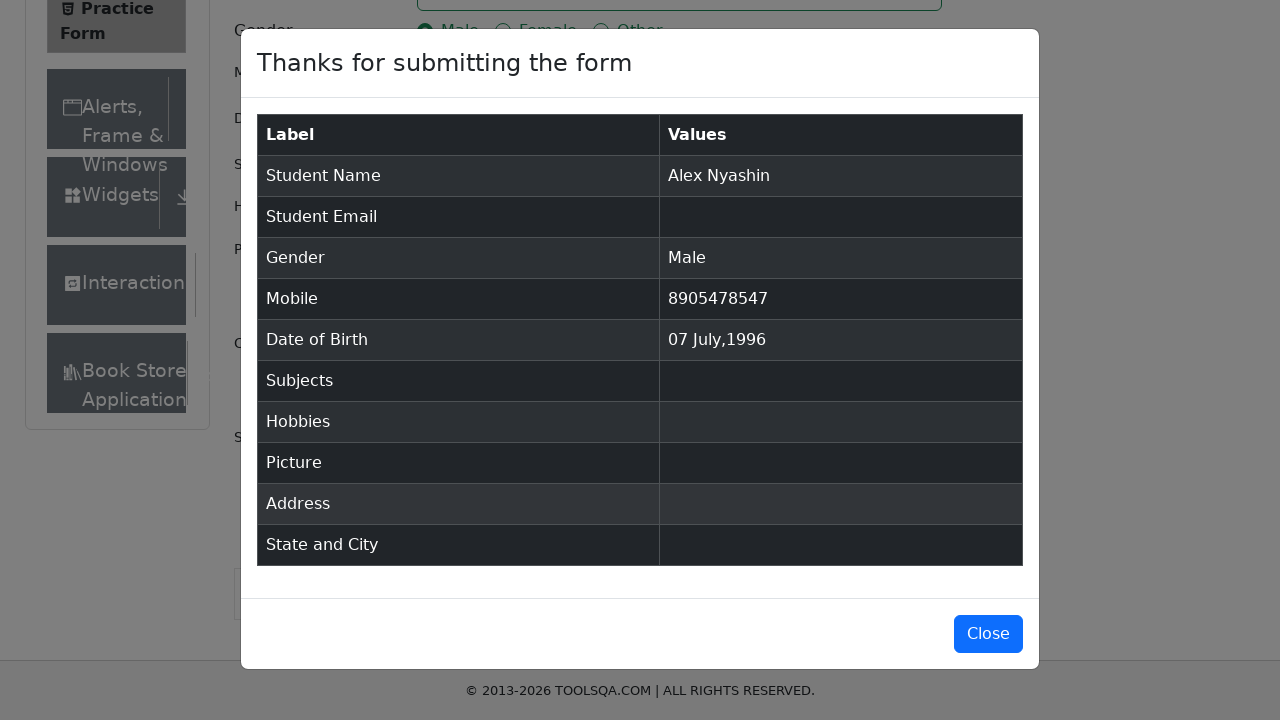